Tests the form input field by entering numeric values and verifying the message is displayed

Starting URL: https://www.lambdatest.com/selenium-playground/simple-form-demo

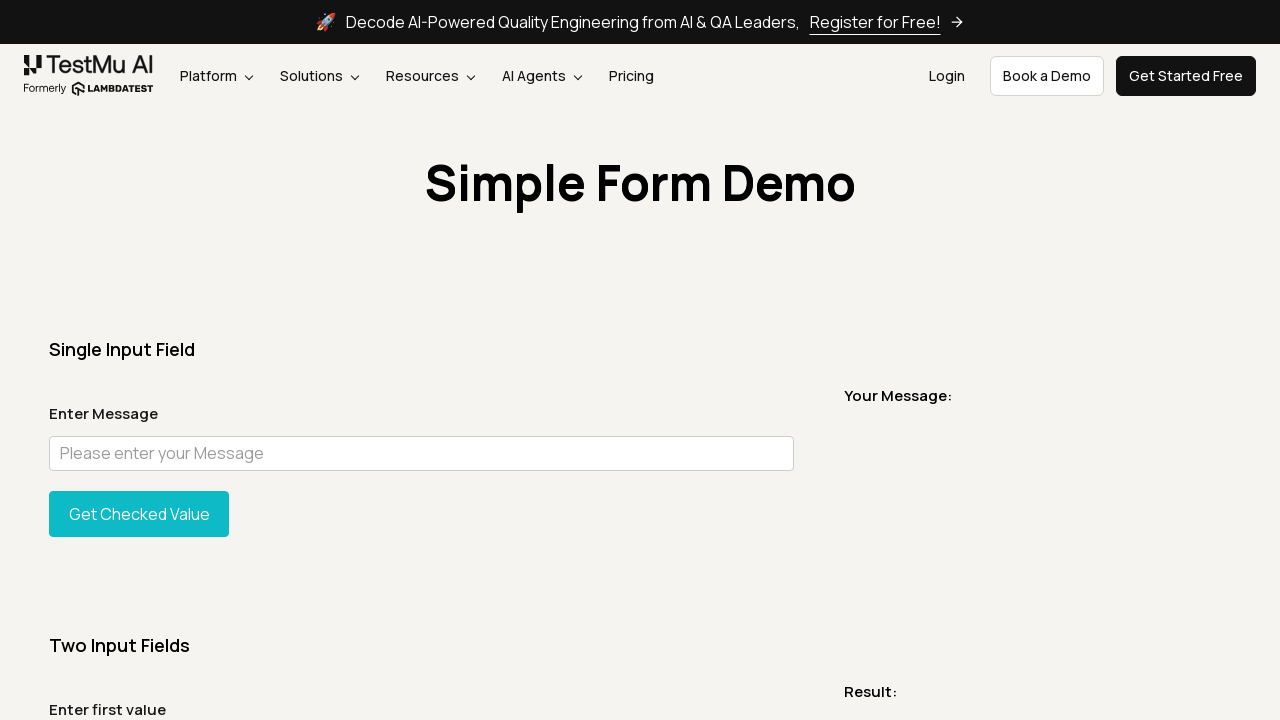

Entered numeric value '13579' in the input field on #user-message
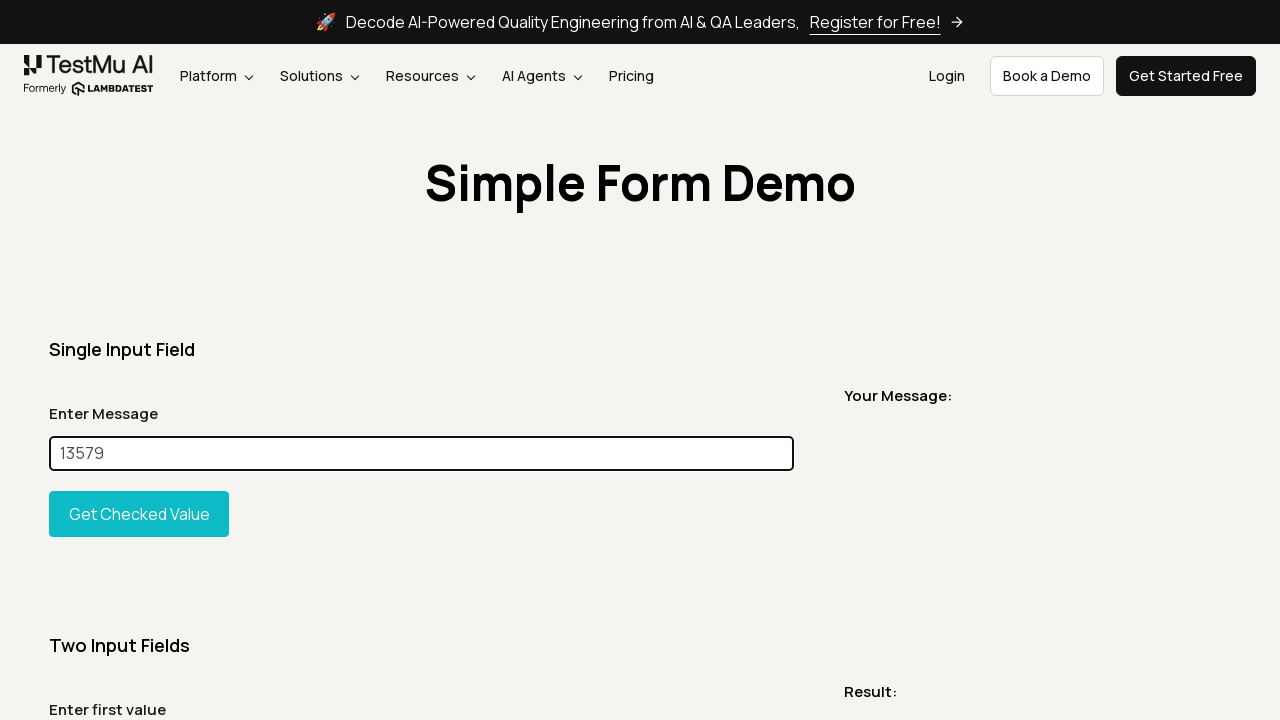

Clicked the 'Show Input' button at (139, 514) on #showInput
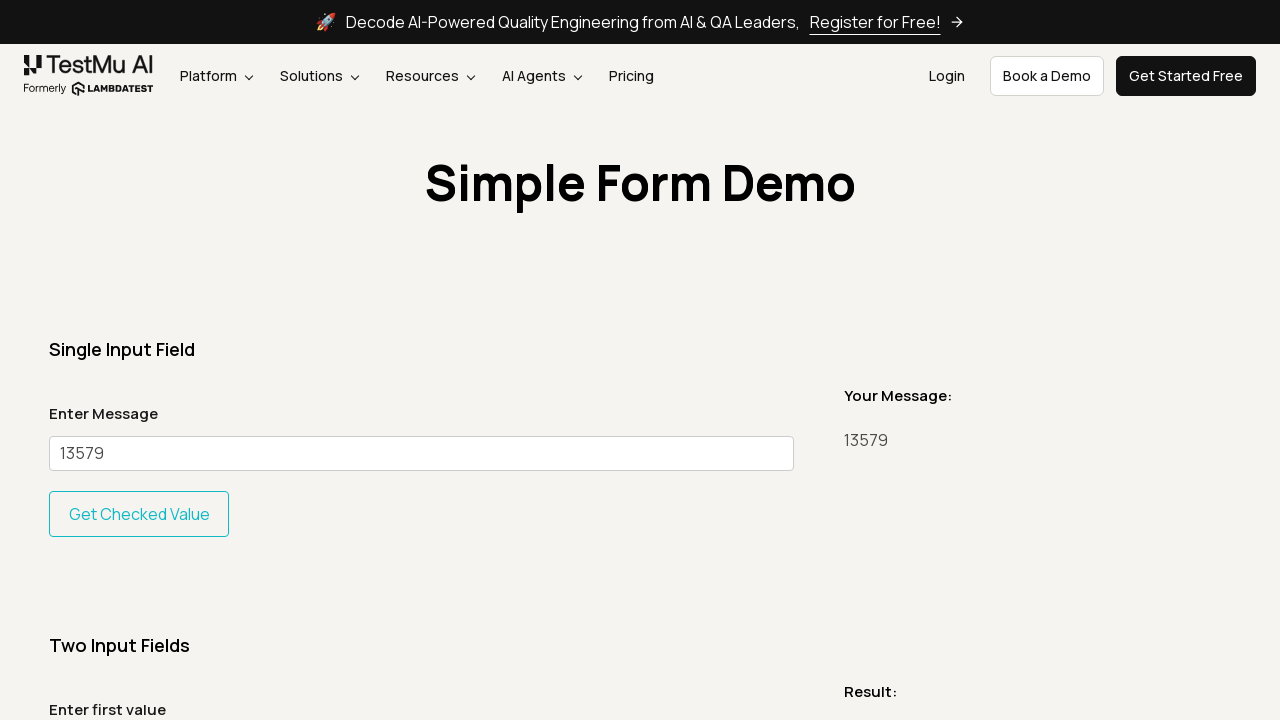

Verified that the message is displayed
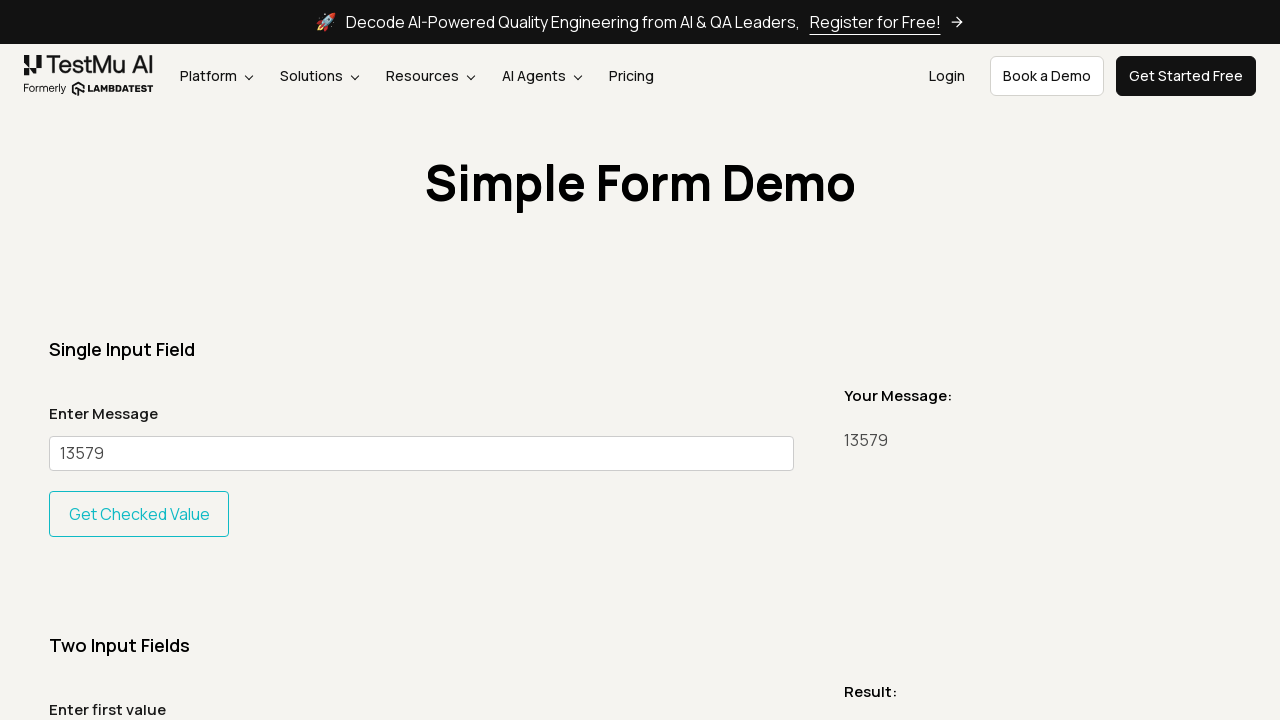

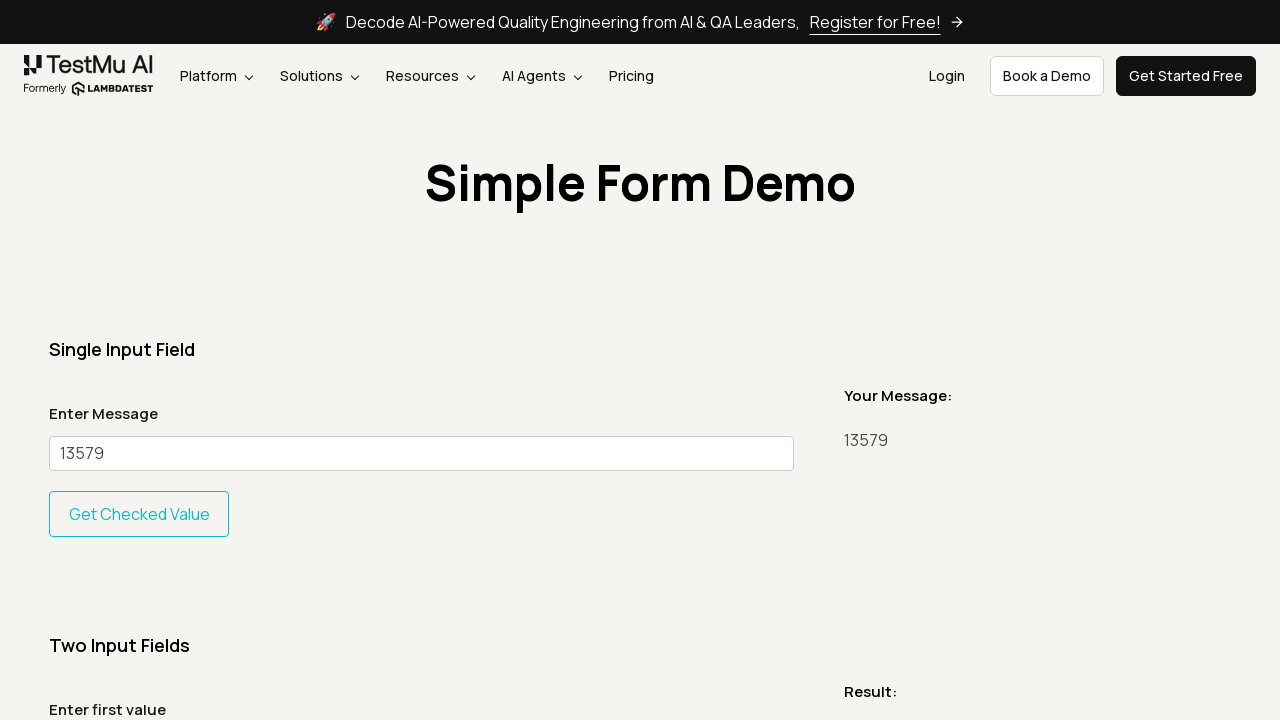